Tests context menu functionality by right-clicking on the hot-spot area and accepting the resulting alert

Starting URL: http://the-internet.herokuapp.com/

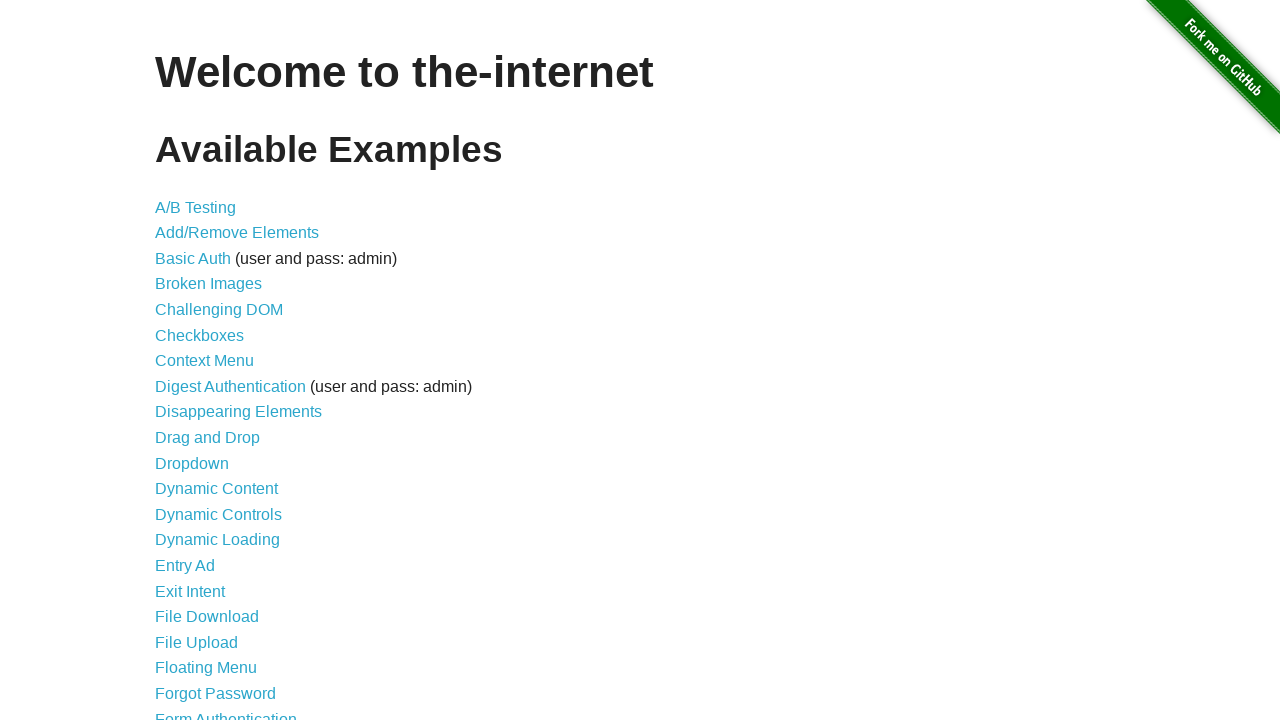

Clicked on Context Menu link at (204, 361) on text=Context Menu
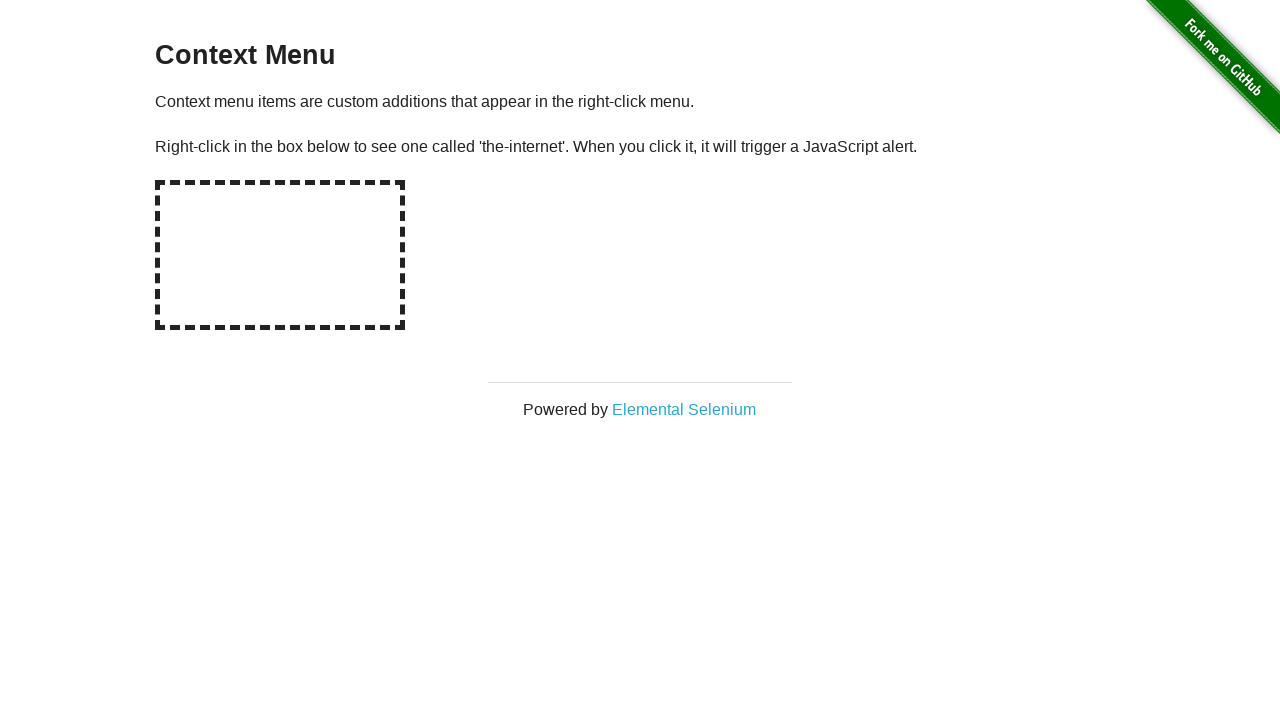

Right-clicked on the hot-spot area at (280, 255) on #hot-spot
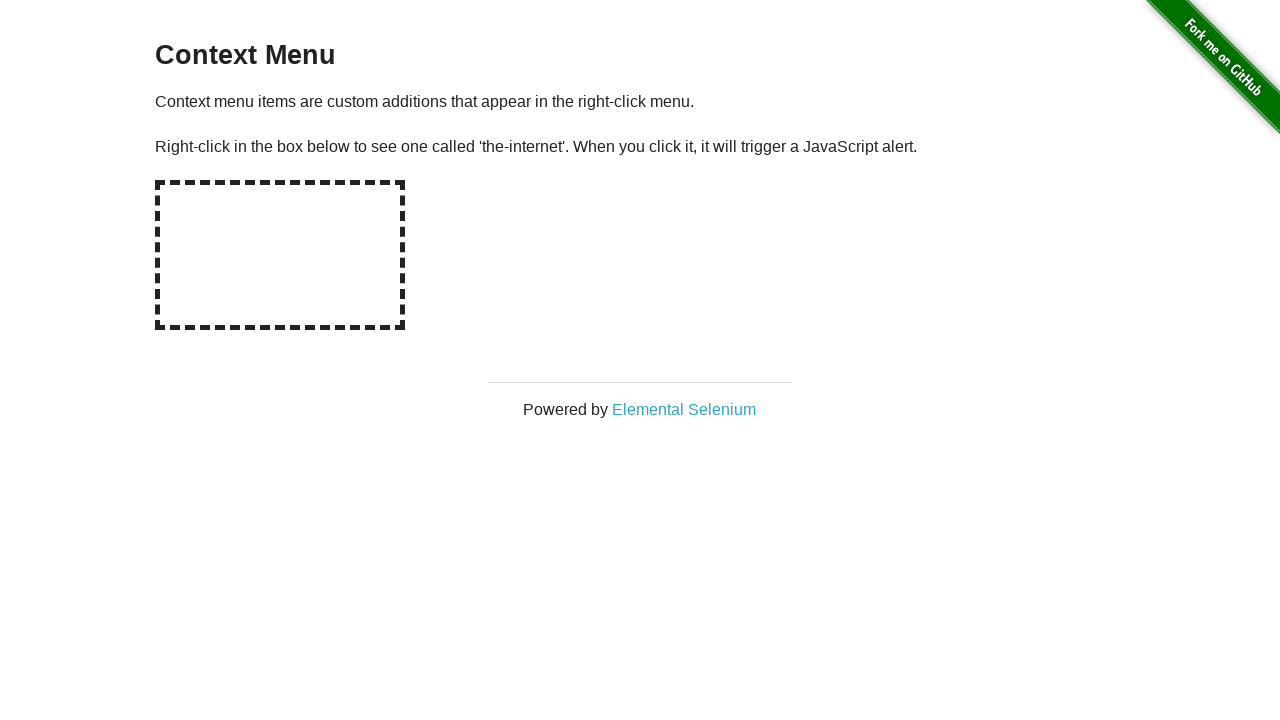

Set up dialog handler to accept alert
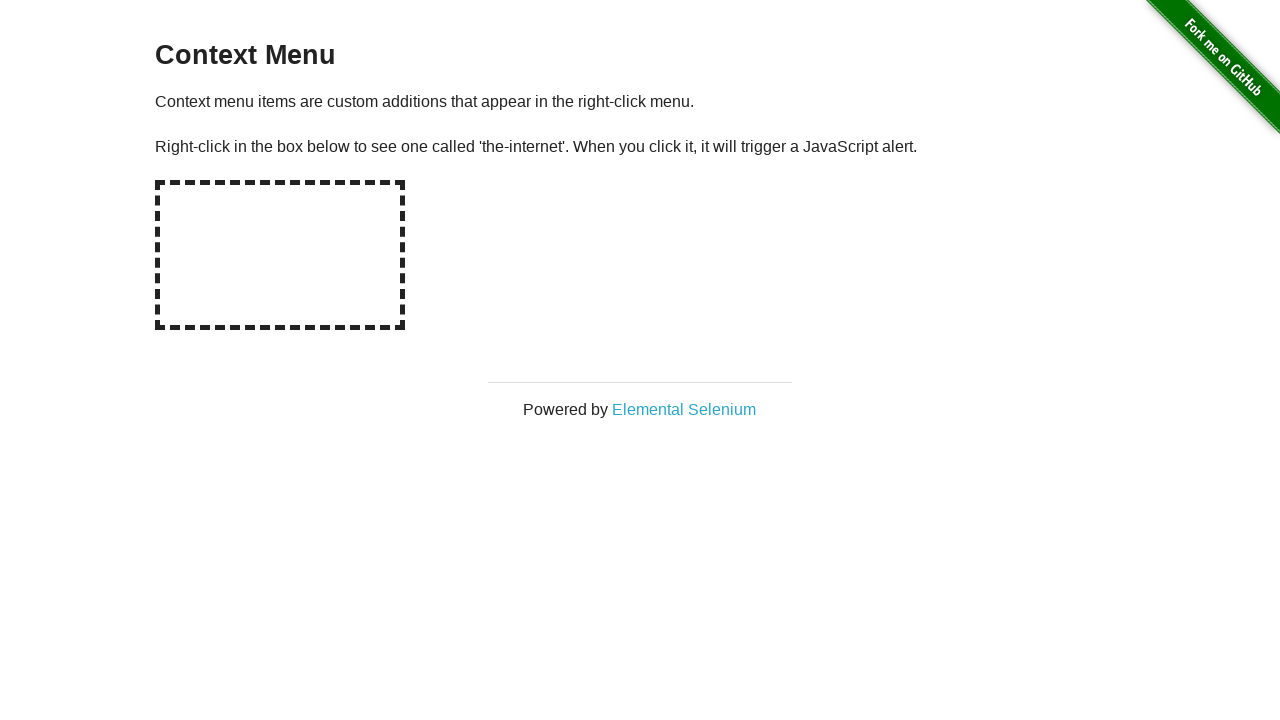

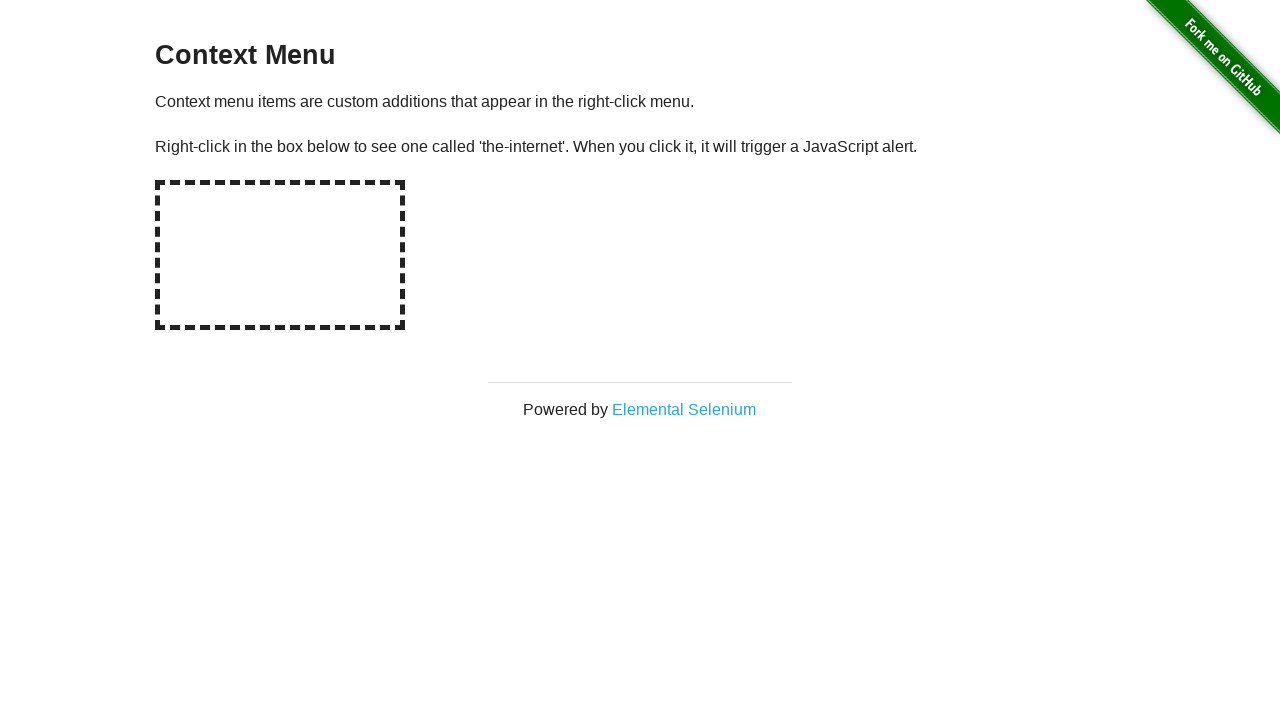